Tests the DemoQA text box form by filling in personal information fields including full name, email, current address, and permanent address.

Starting URL: https://demoqa.com/text-box

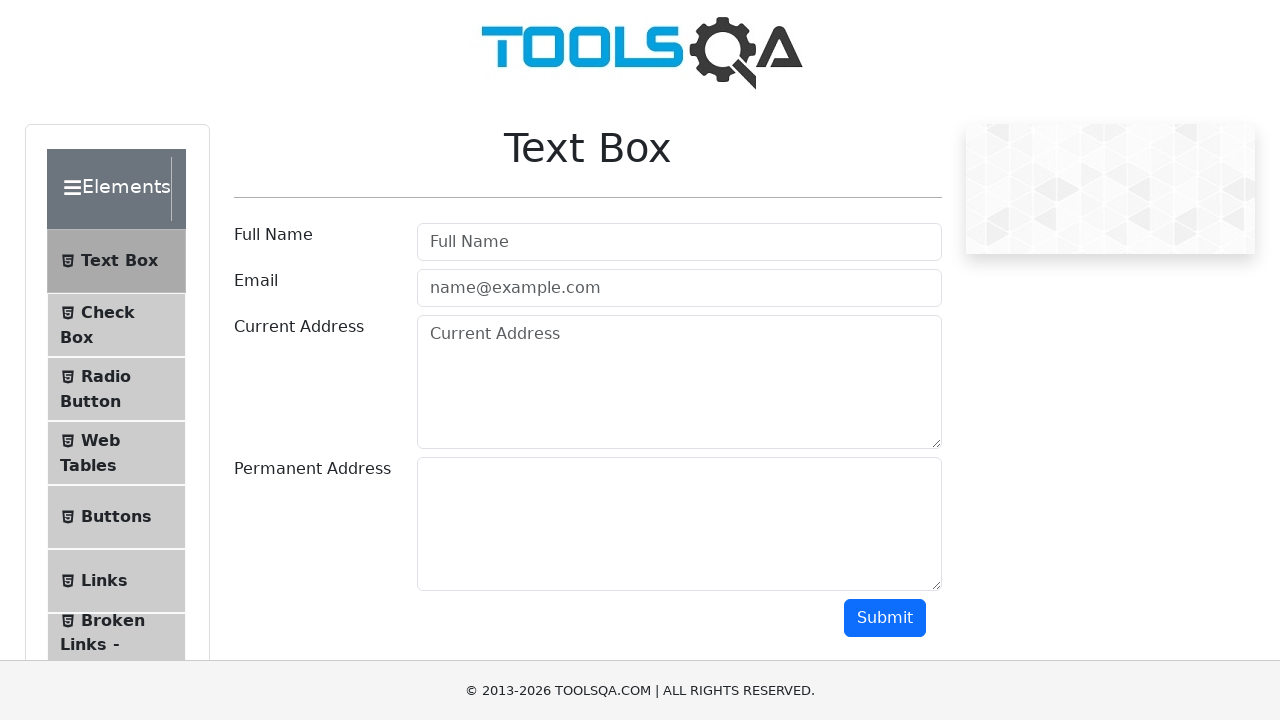

Filled full name field with 'miguel nunez' on #userName
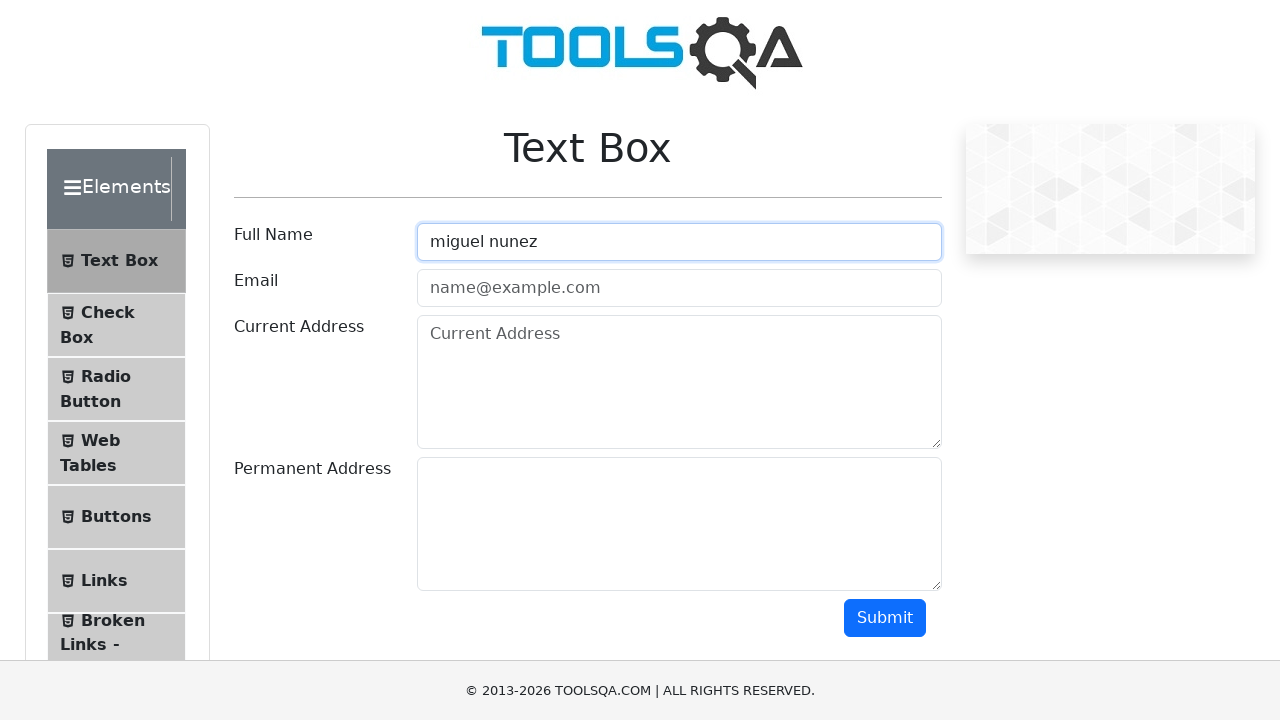

Filled email field with 'pruebasselenium@hotmail.com' on #userEmail
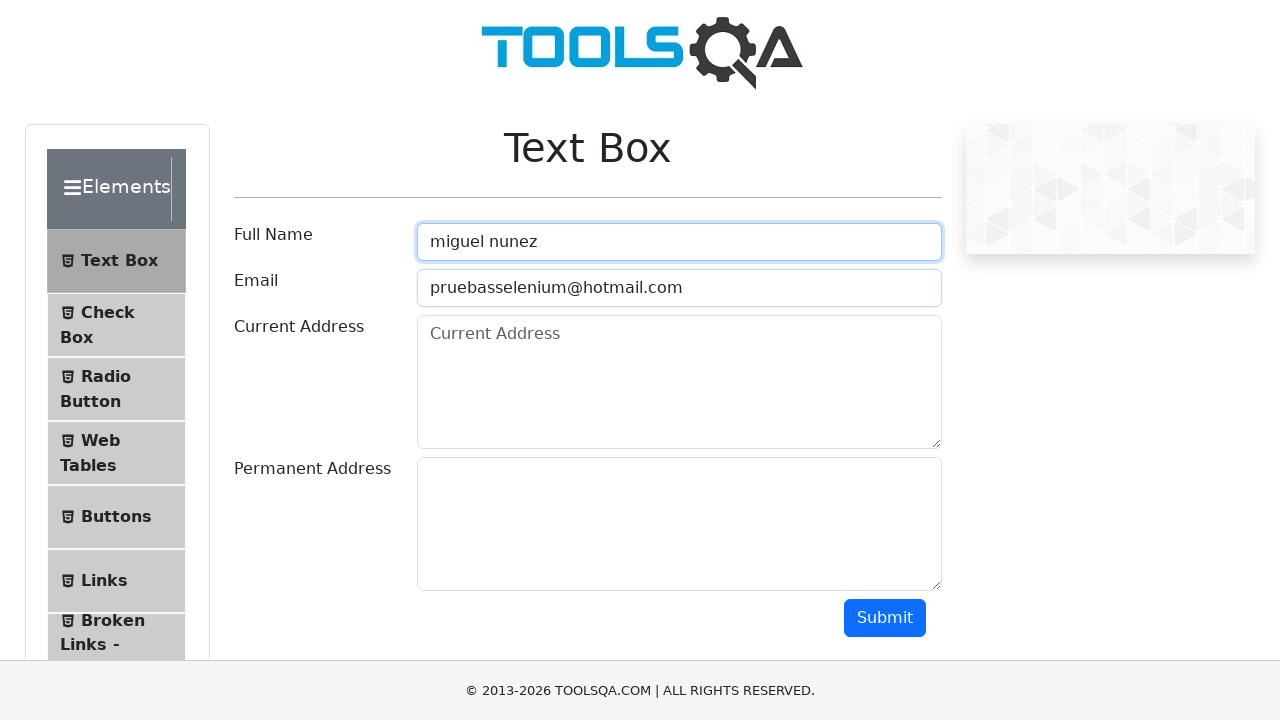

Filled current address field with 'calle abcd #123' on #currentAddress
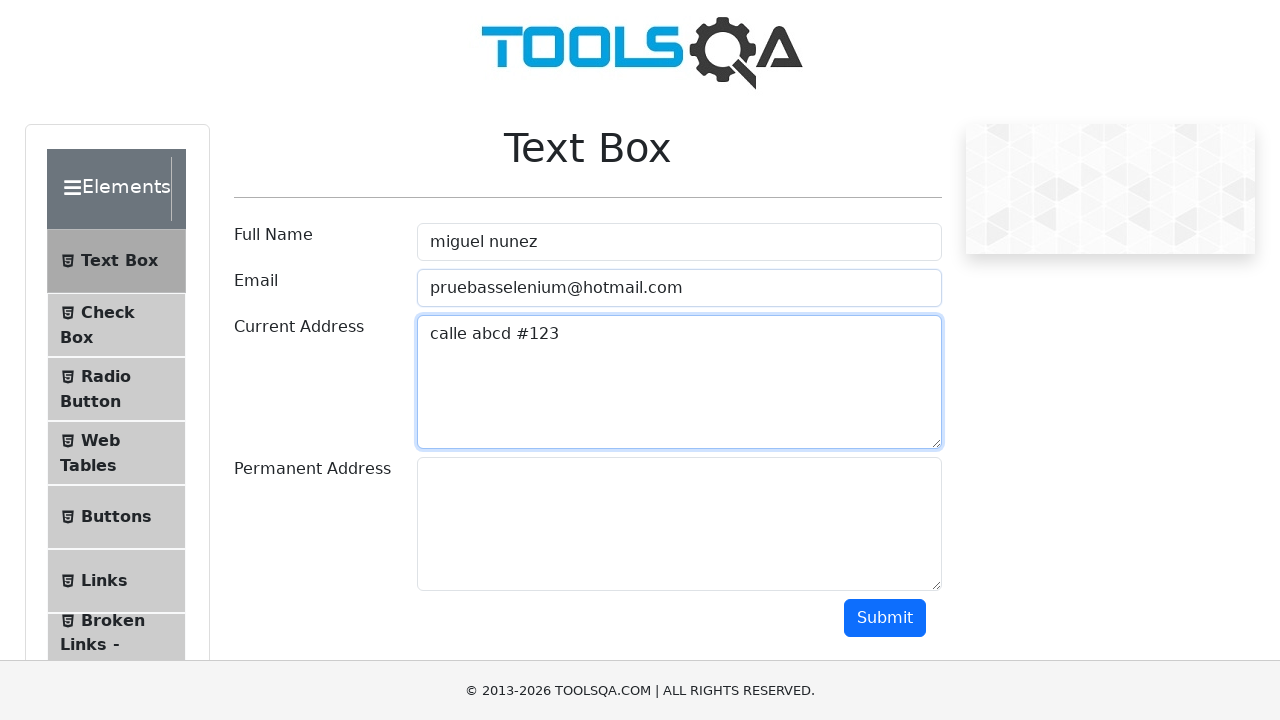

Filled permanent address field with 'conocida' on #permanentAddress
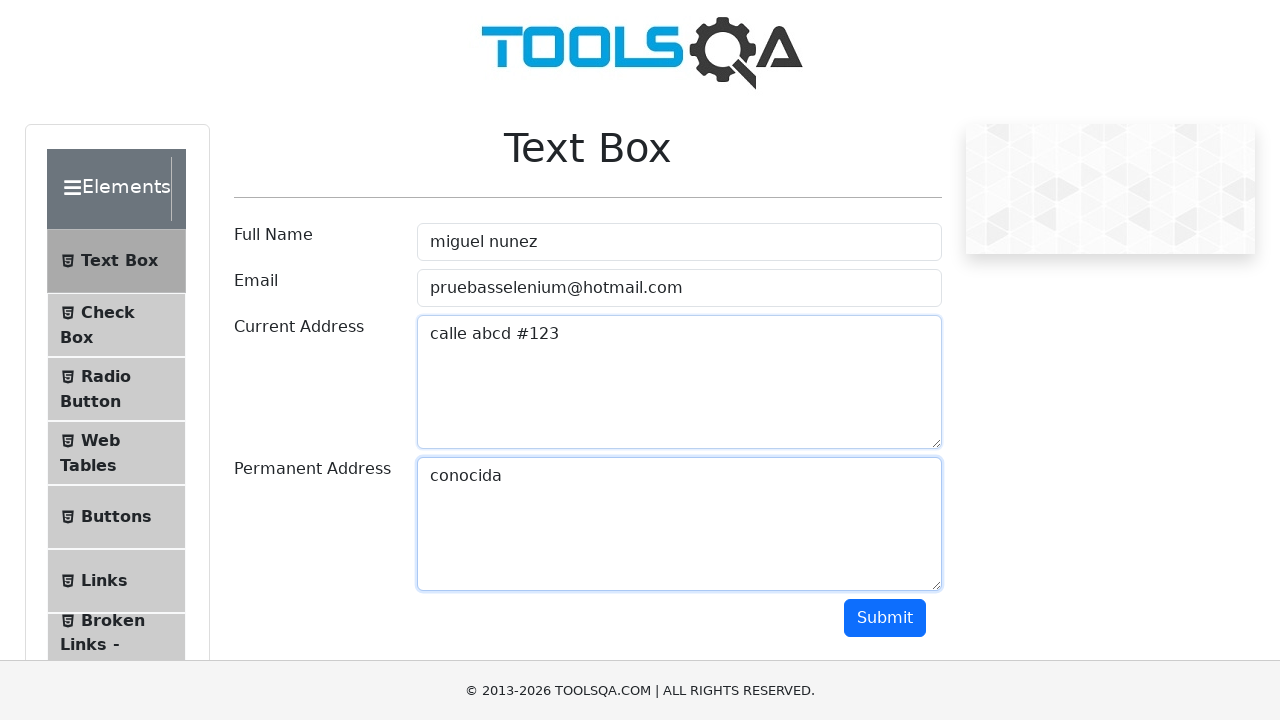

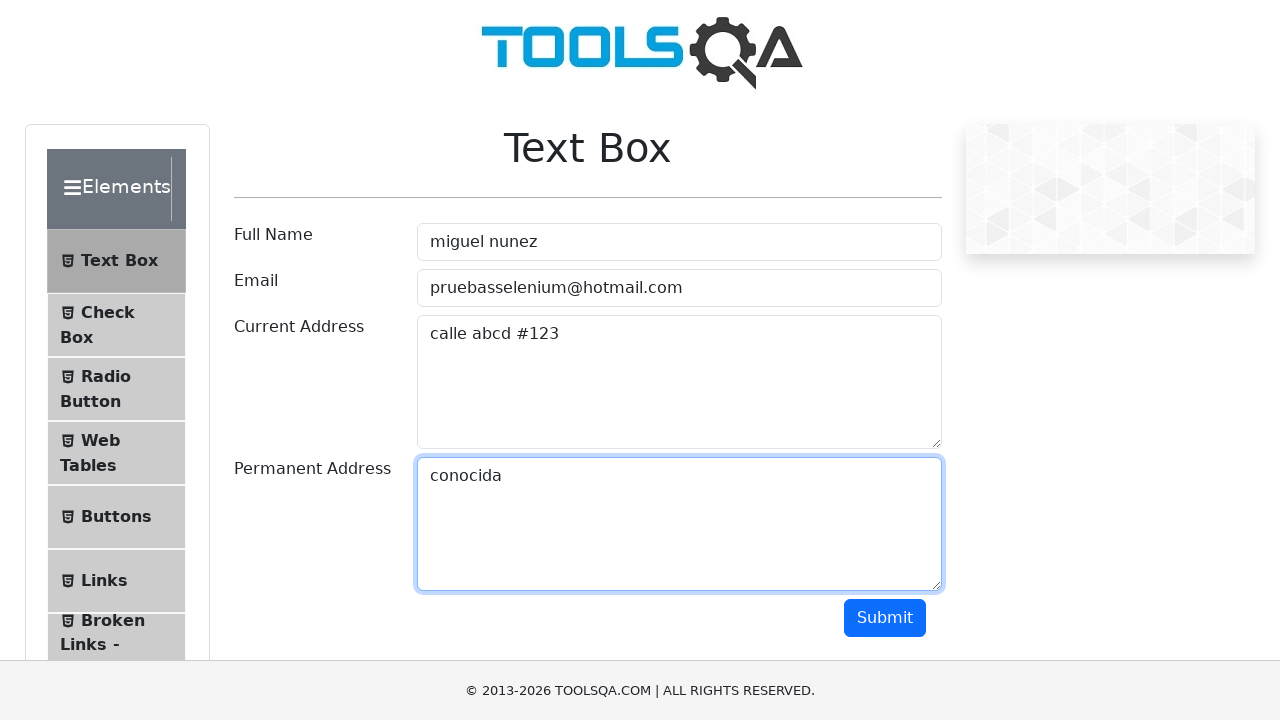